Tests radio button attributes on a math form page, verifying the default selection state of radio buttons

Starting URL: http://suninjuly.github.io/math.html

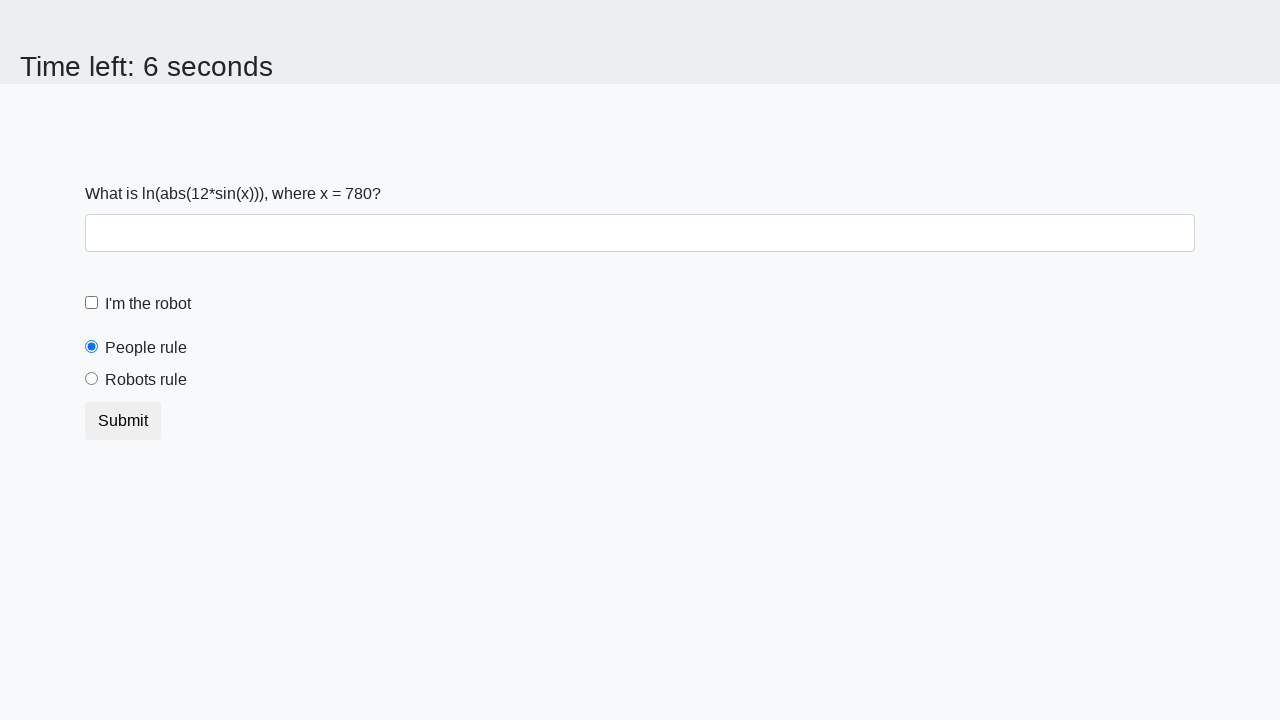

Navigated to math form page
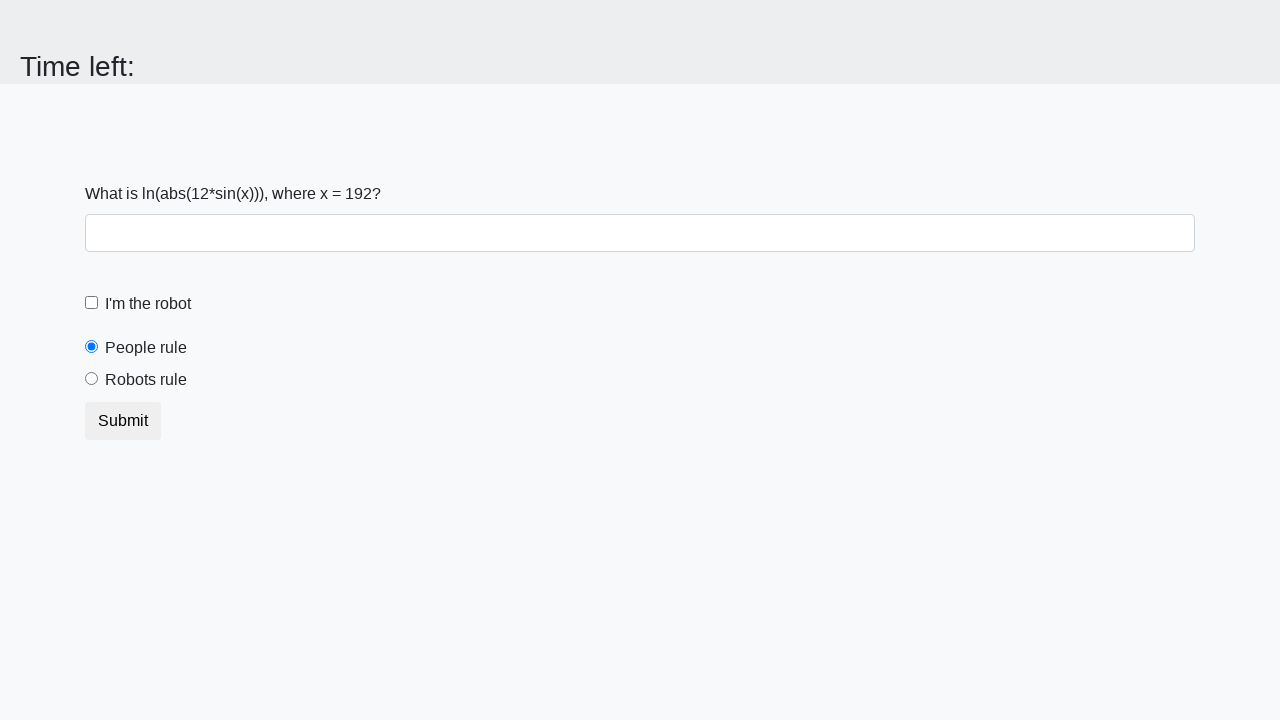

Located peopleRule radio button
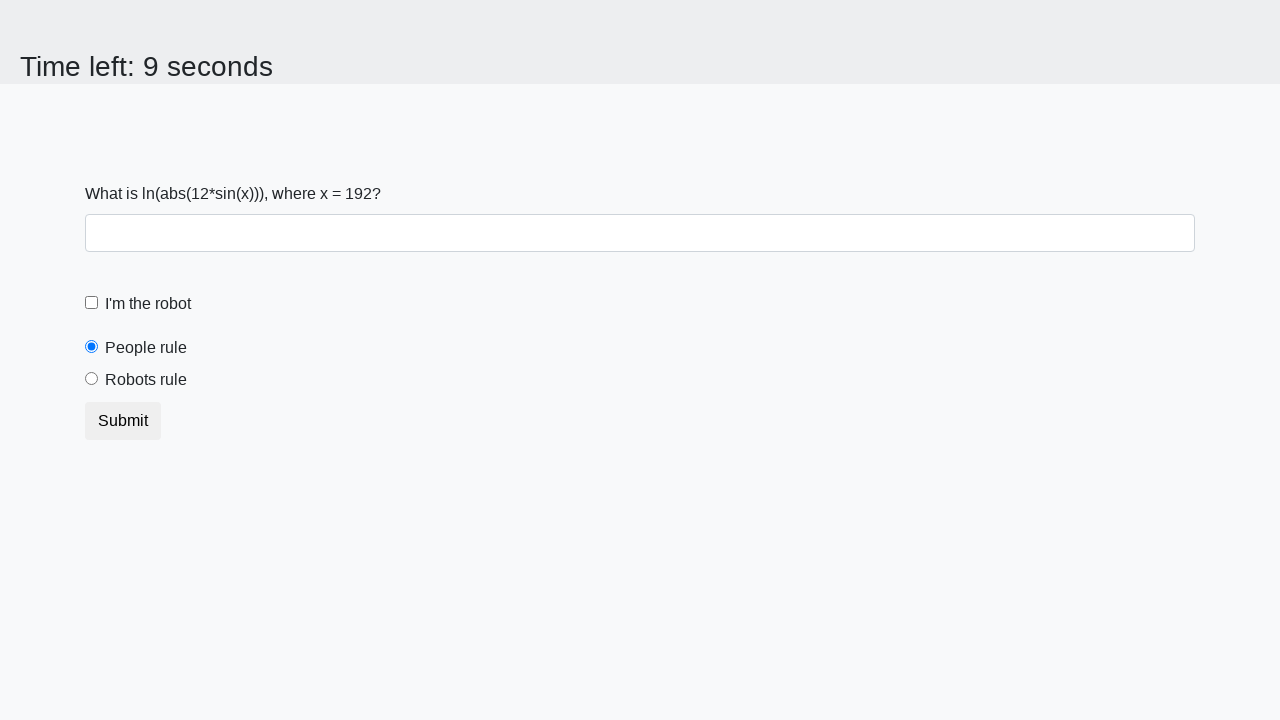

Retrieved 'checked' attribute from peopleRule radio button
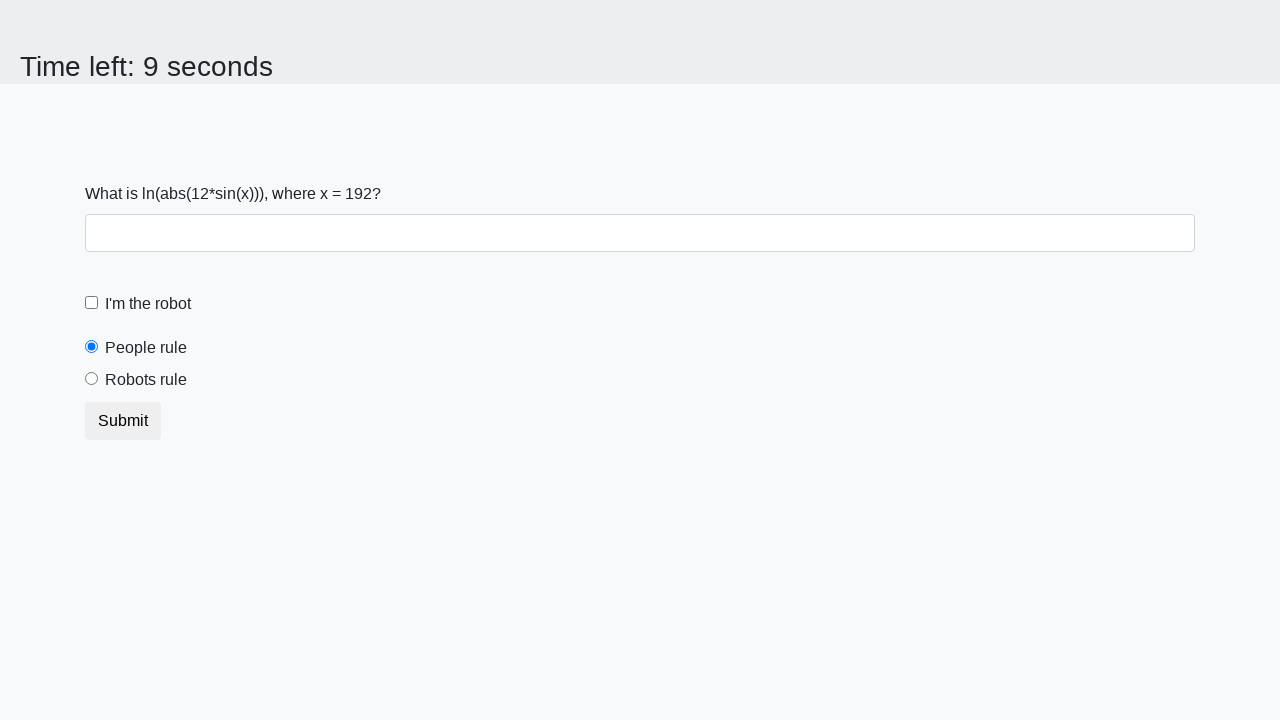

Retrieved 'id' attribute from peopleRule radio button
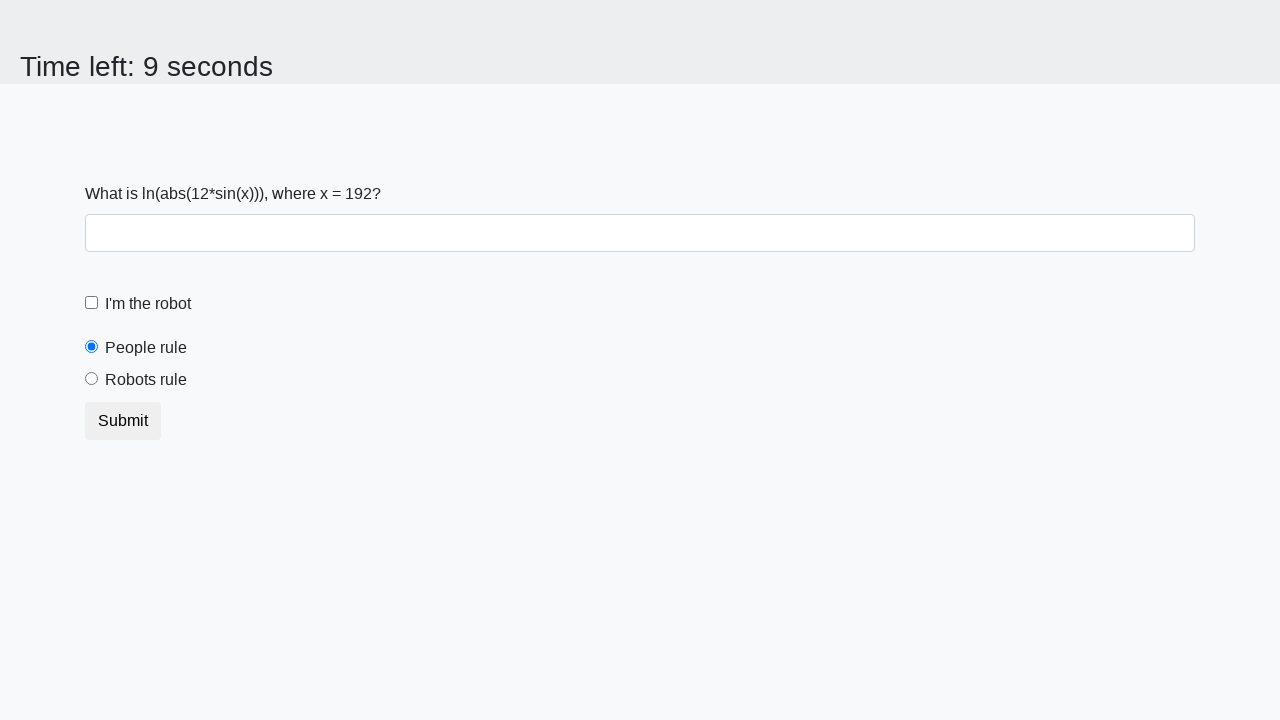

Located robotsRule radio button
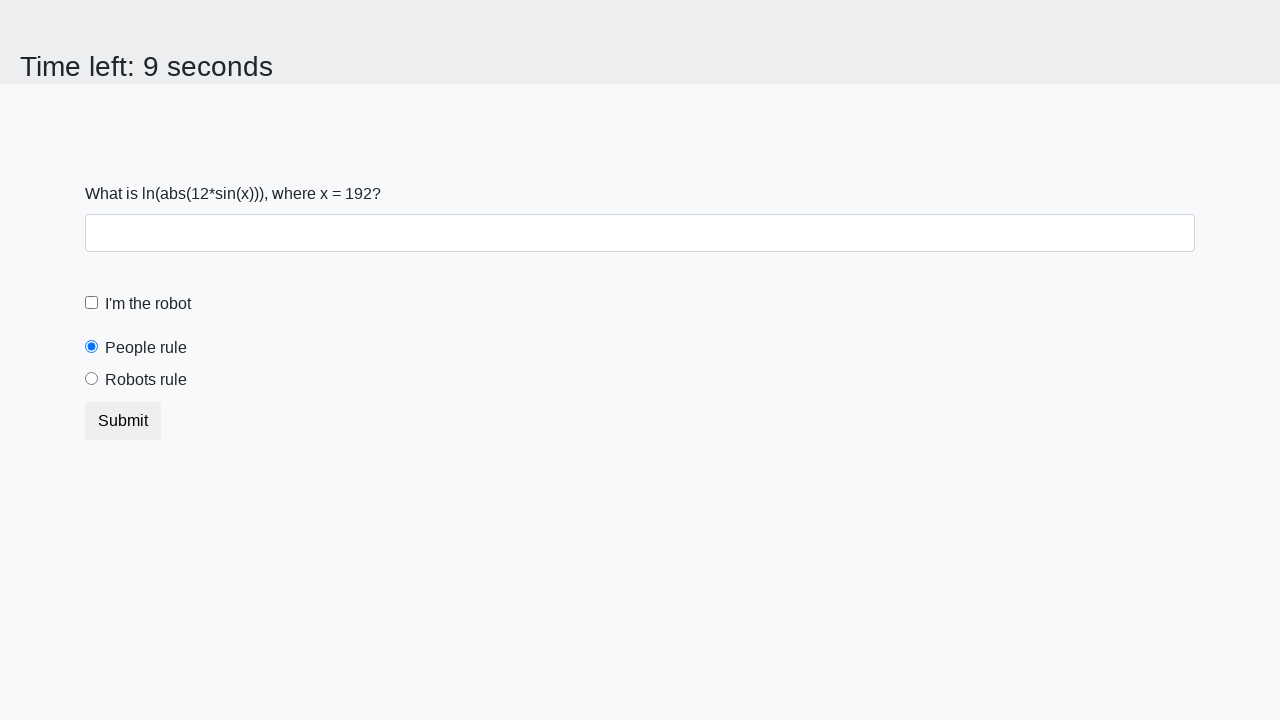

Retrieved 'checked' attribute from robotsRule radio button
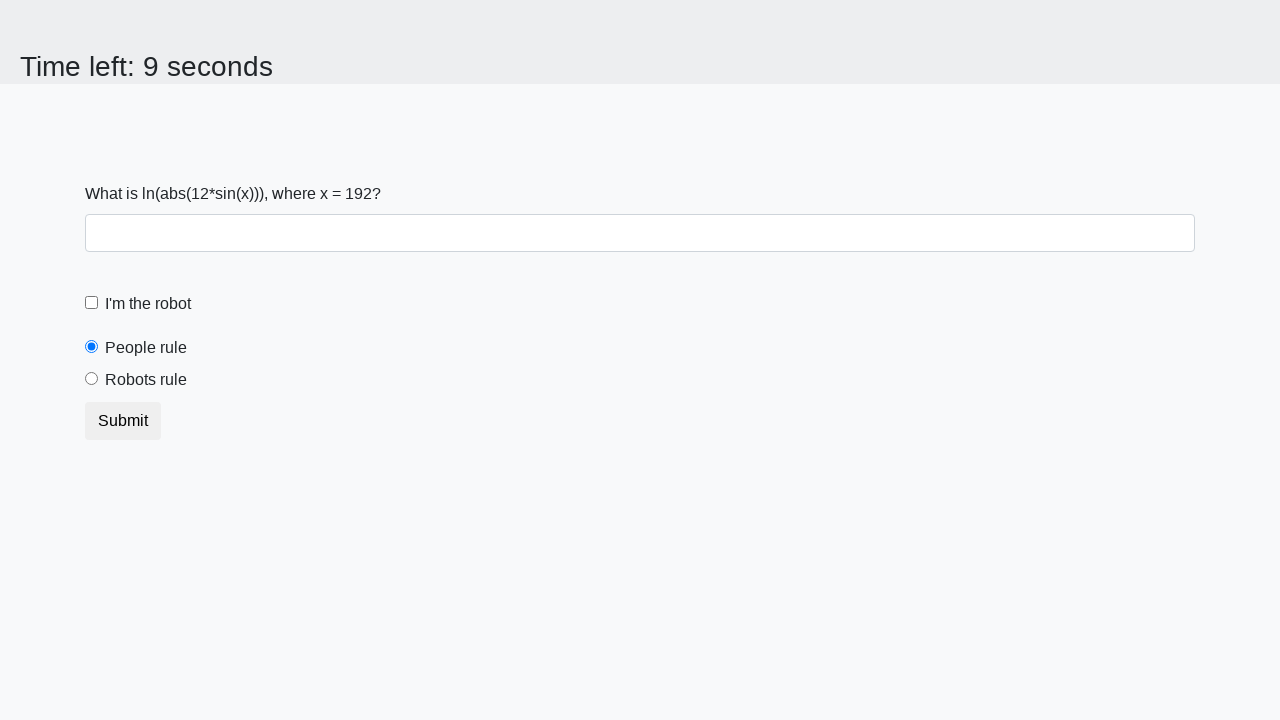

Verified that people radio button is selected by default
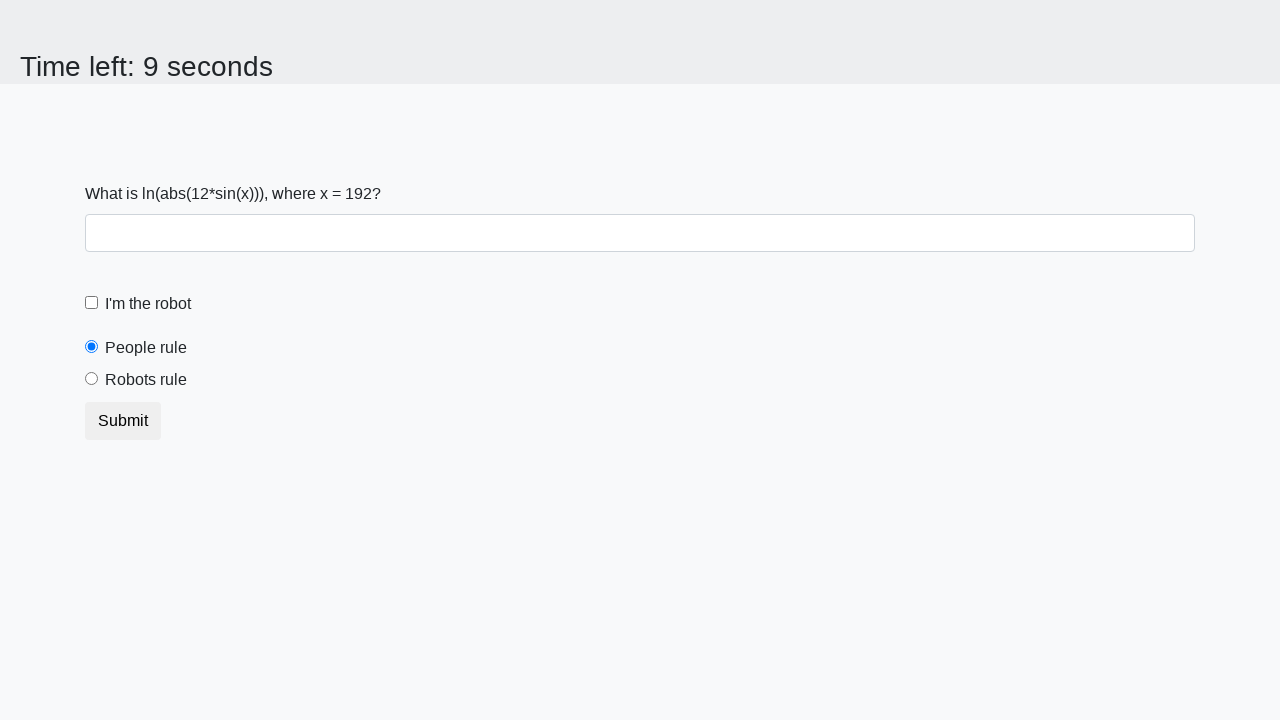

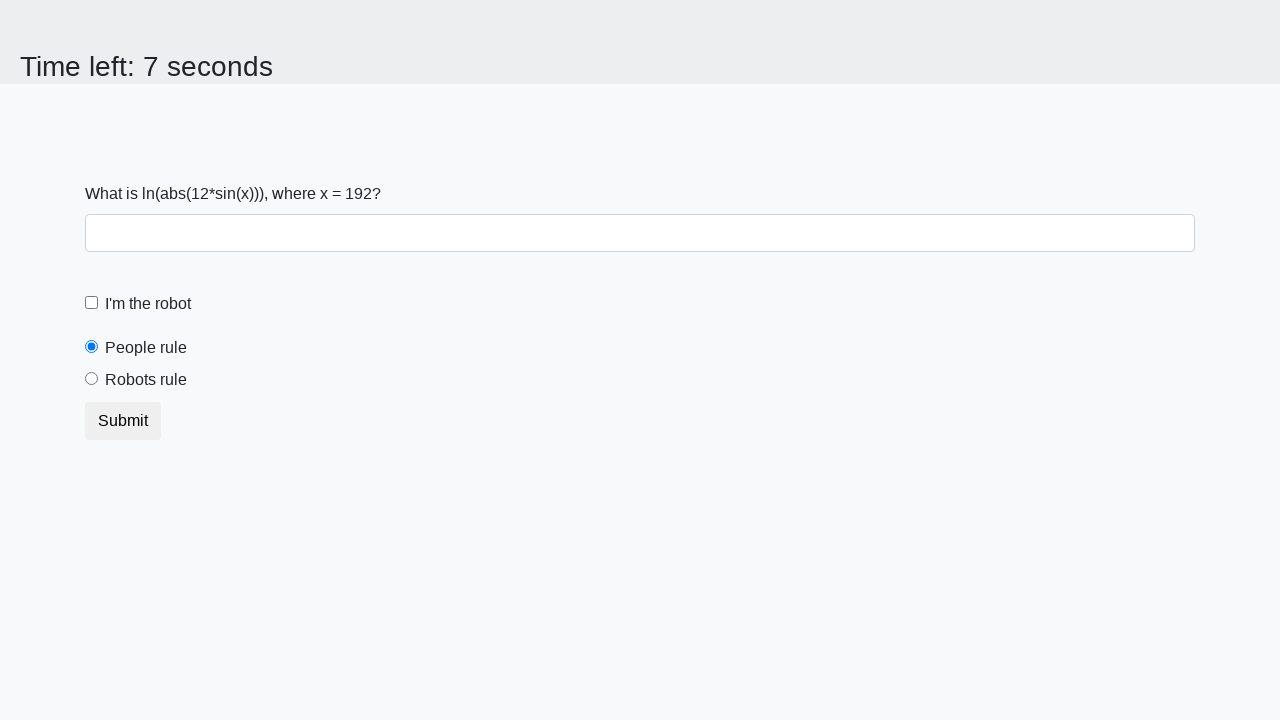